Tests AJAX functionality by clicking a button to trigger an AJAX request and verifying the loaded content text

Starting URL: http://uitestingplayground.com/ajax

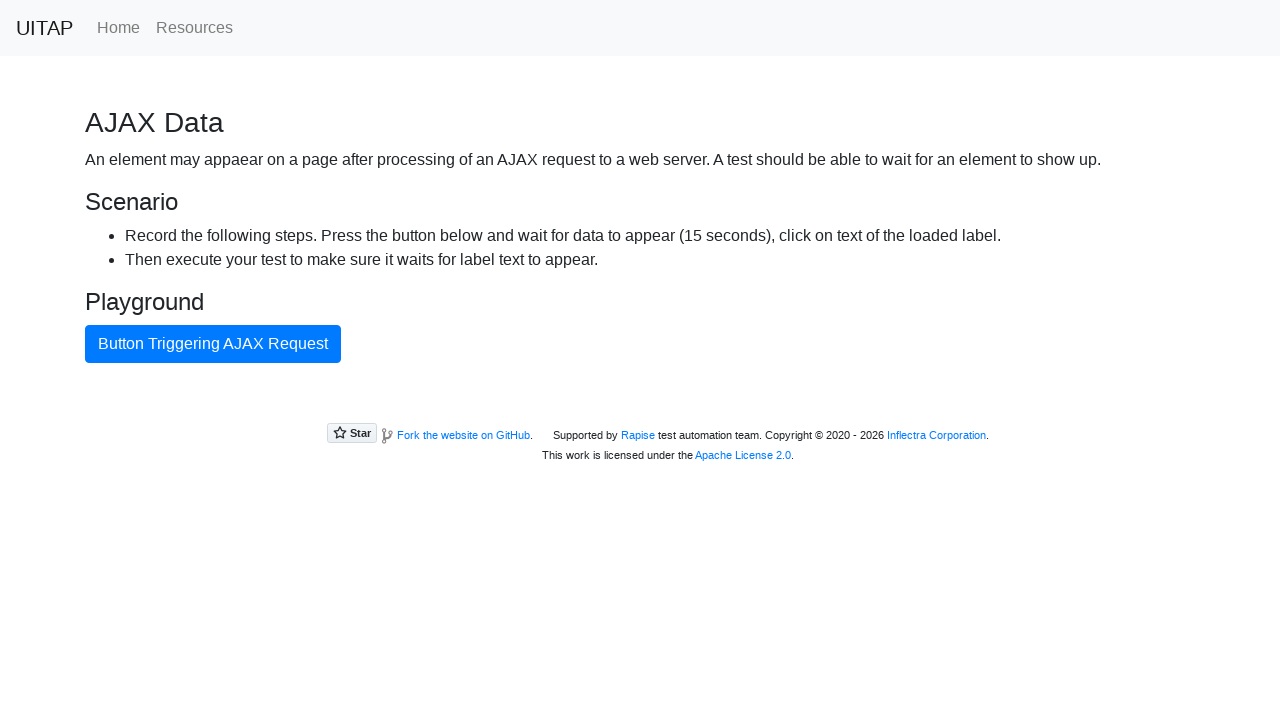

Clicked AJAX button to trigger data loading at (213, 344) on #ajaxButton
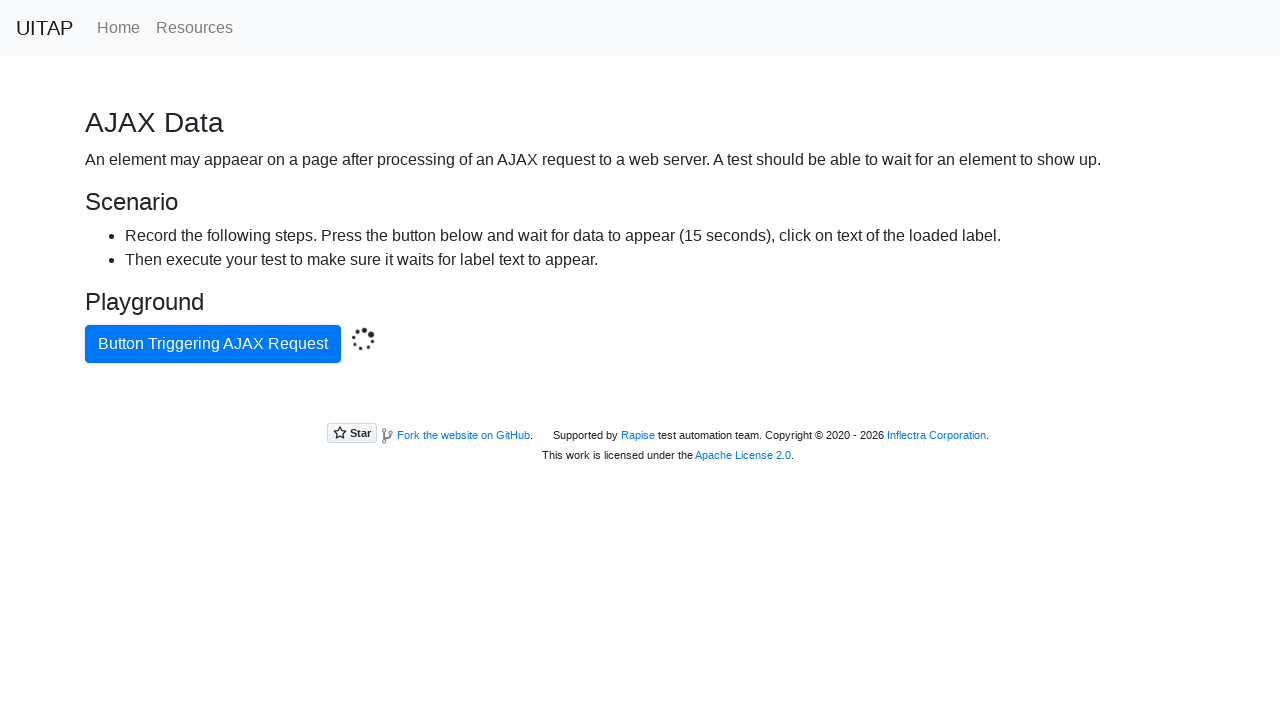

AJAX content loaded - paragraph element appeared
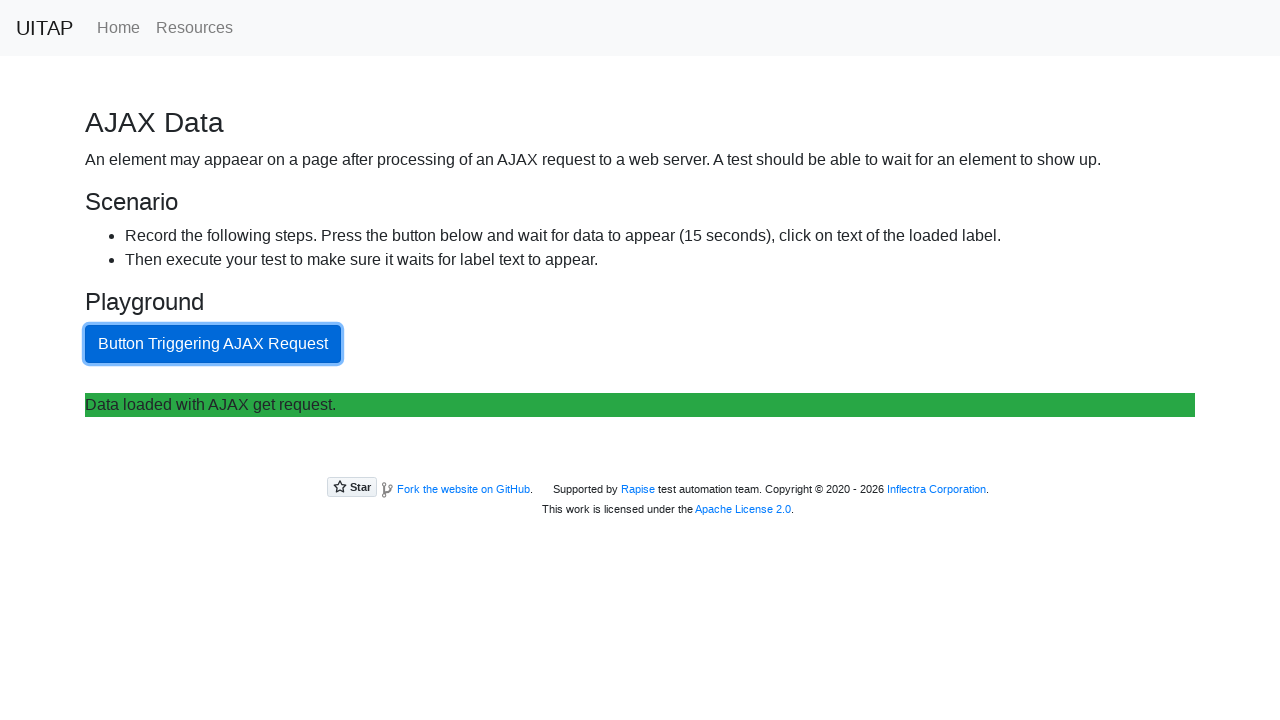

Verified AJAX content text matches expected value: 'Data loaded with AJAX get request.'
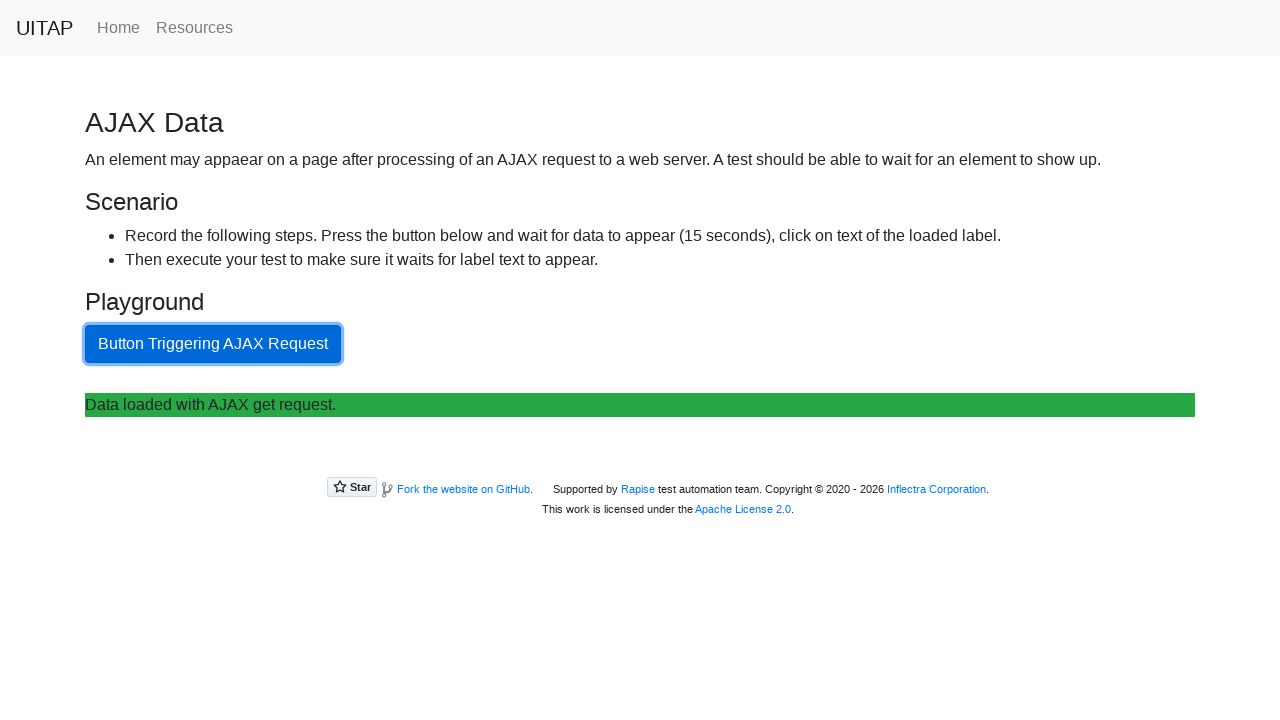

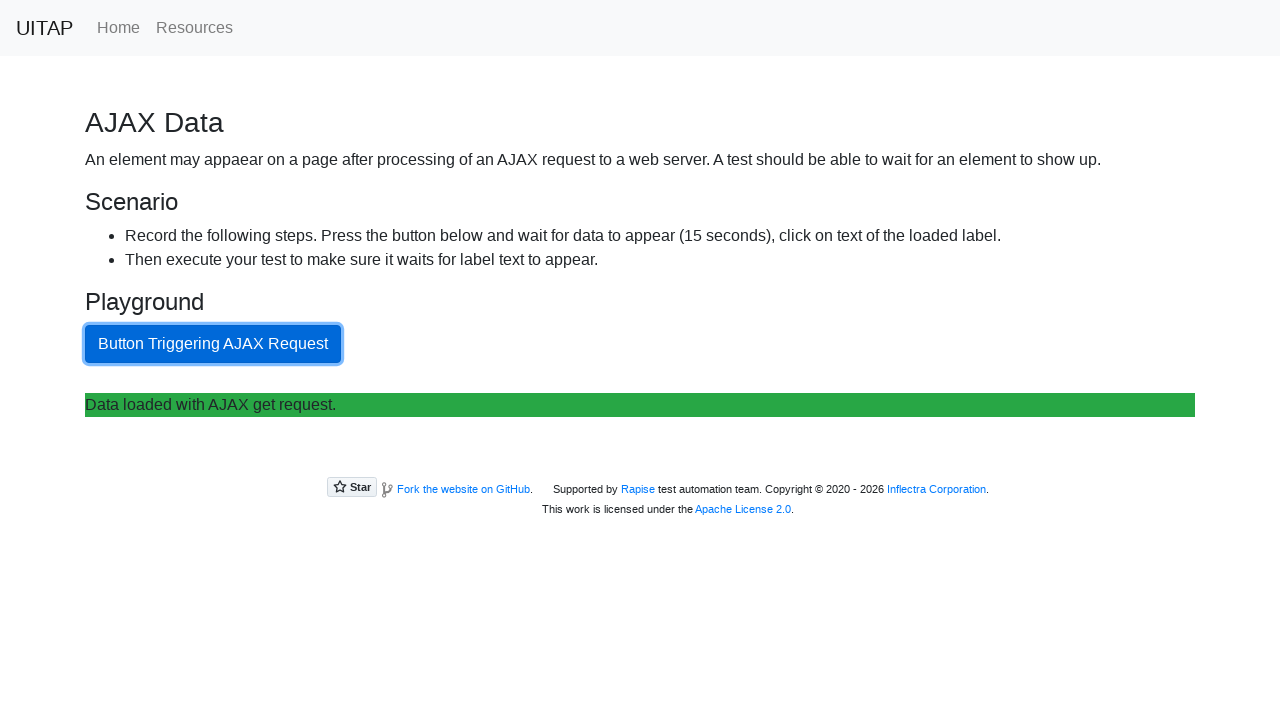